Navigates to page 3 by first clicking to page 2, then page 3, and verifies it contains "Excepteur sint" text

Starting URL: https://bonigarcia.dev/selenium-webdriver-java/navigation1.html

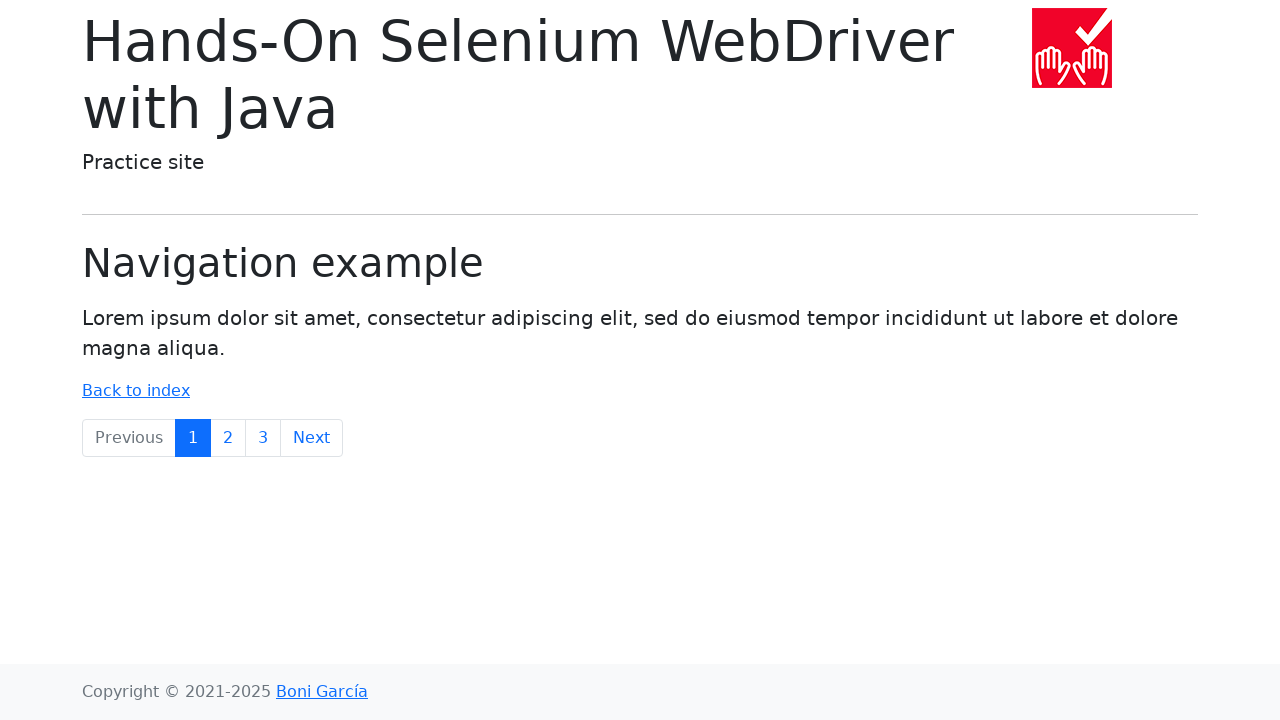

Navigated to starting URL
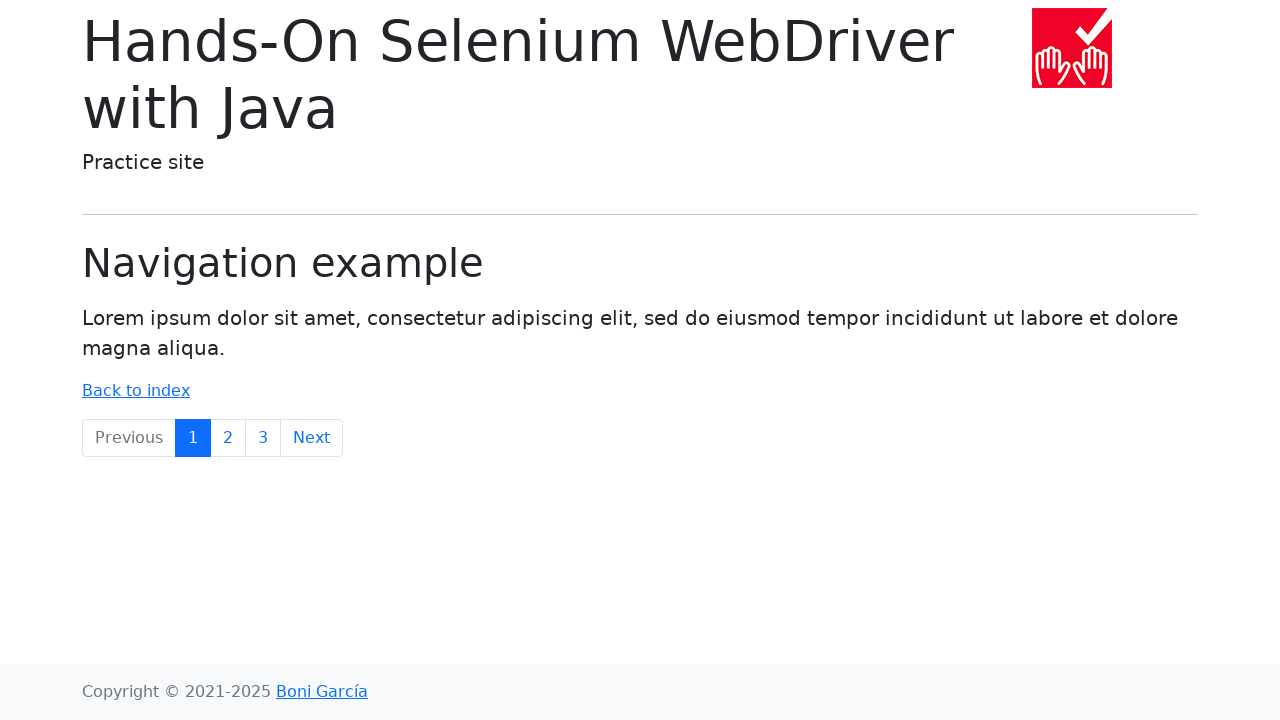

Clicked link to navigate to page 2 at (228, 438) on a:text('2')
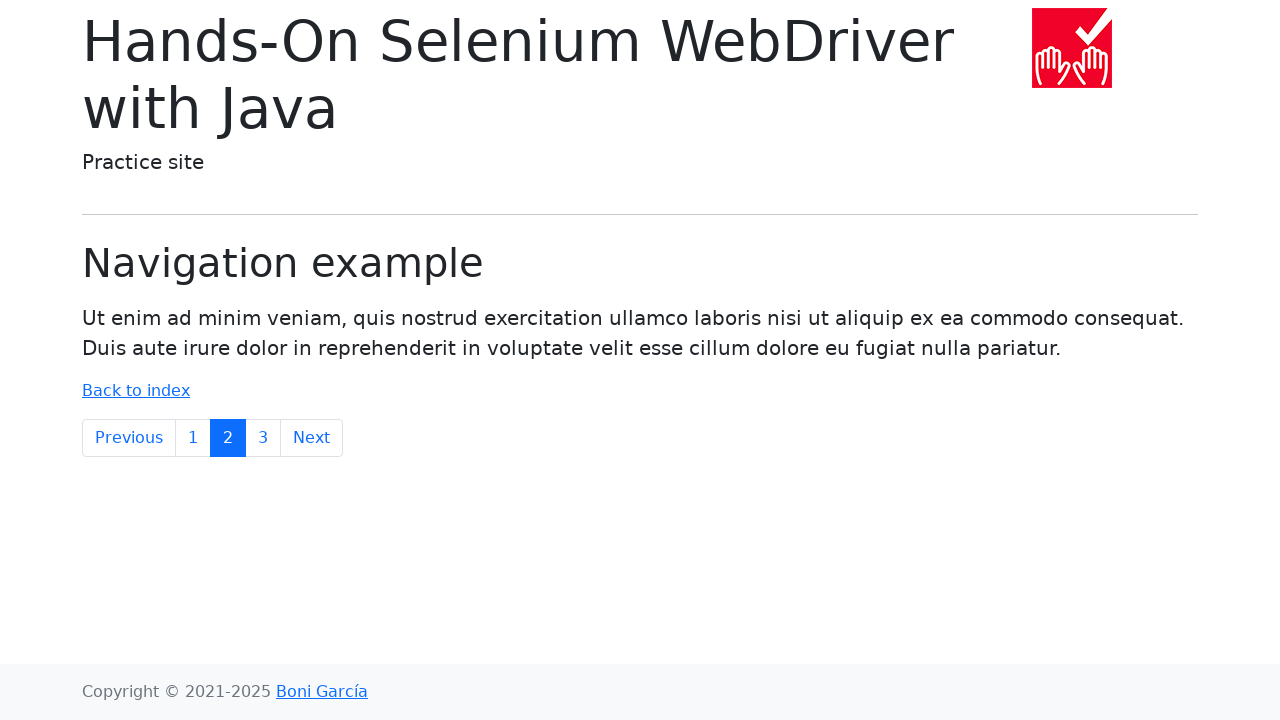

Clicked link to navigate to page 3 at (263, 438) on a:text('3')
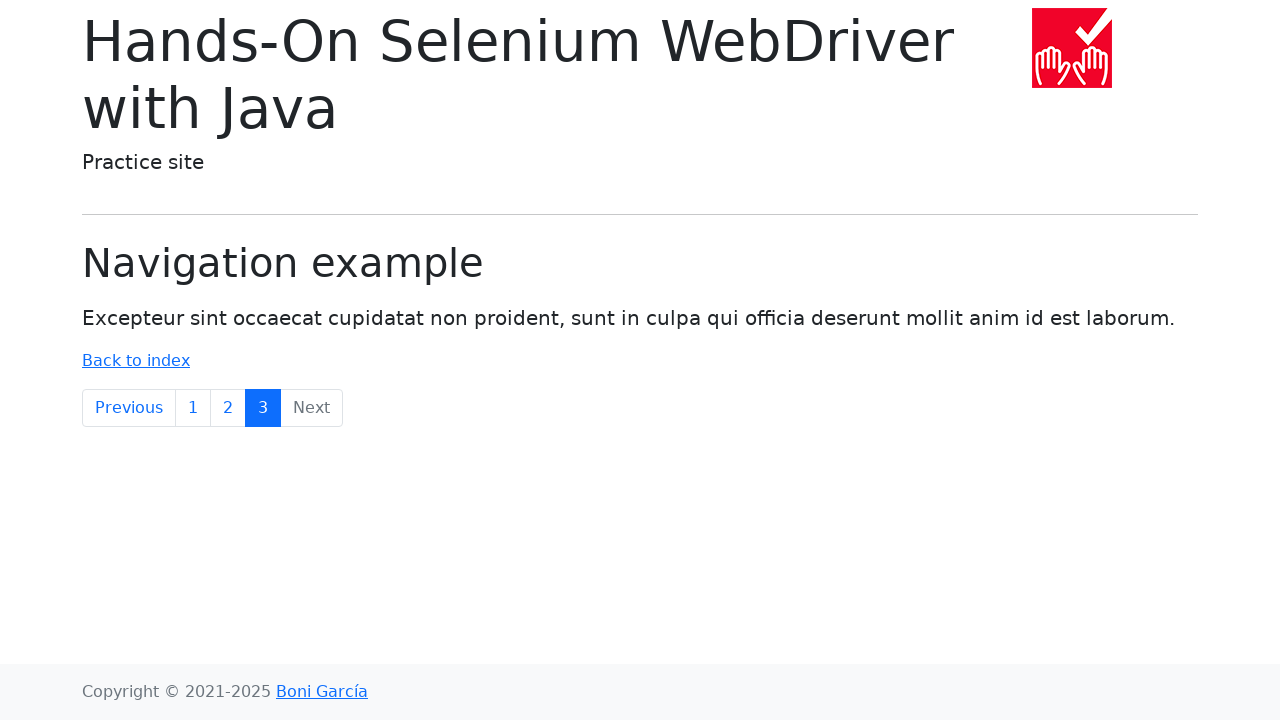

Retrieved body text content from page 3
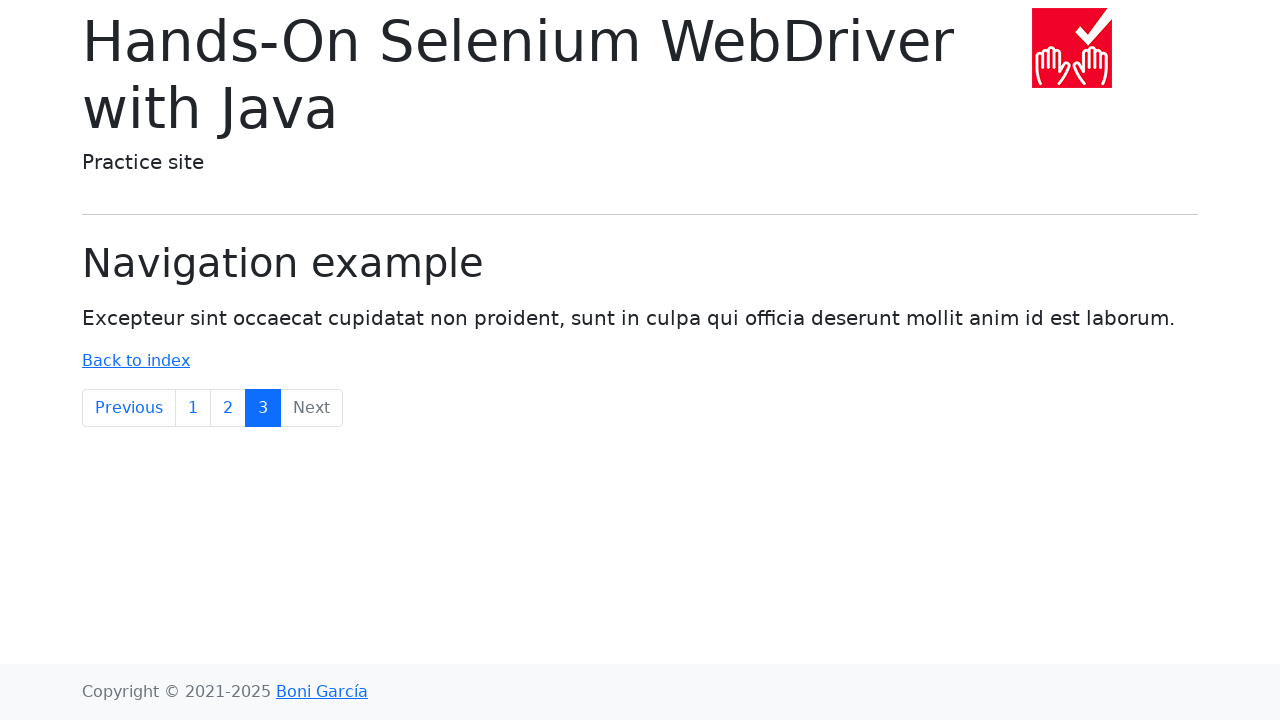

Verified that page 3 contains 'Excepteur sint' text
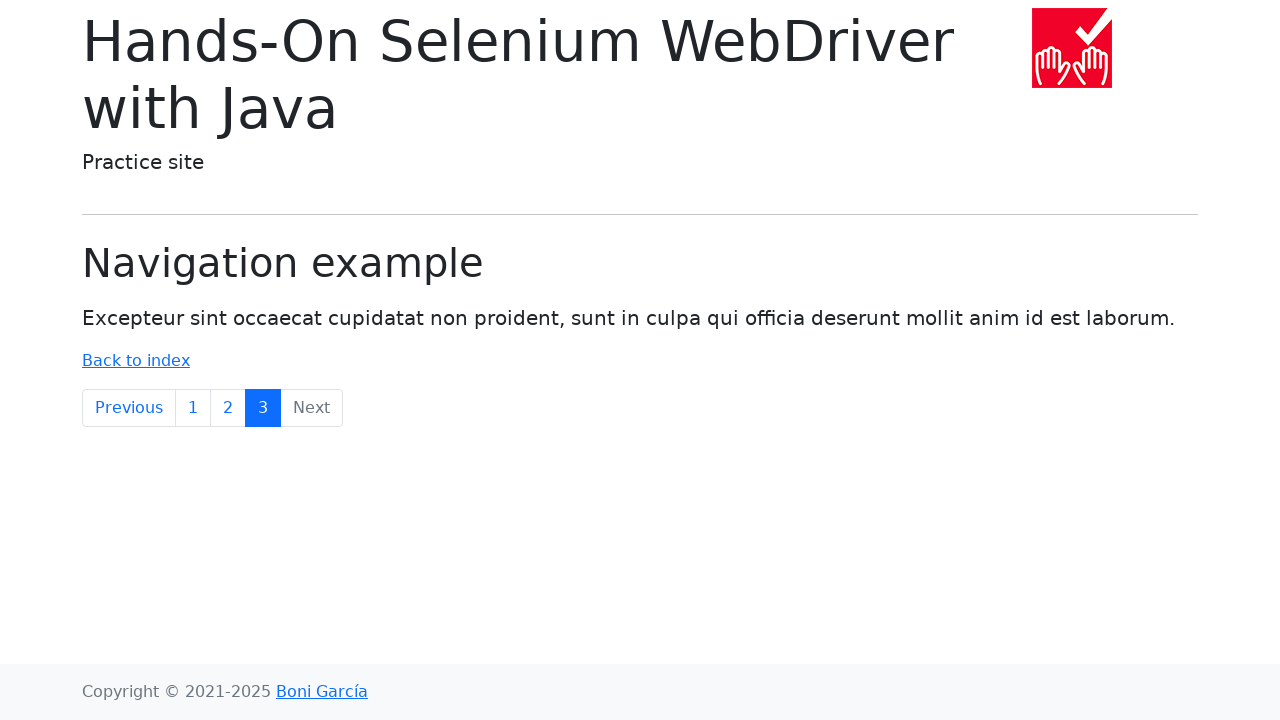

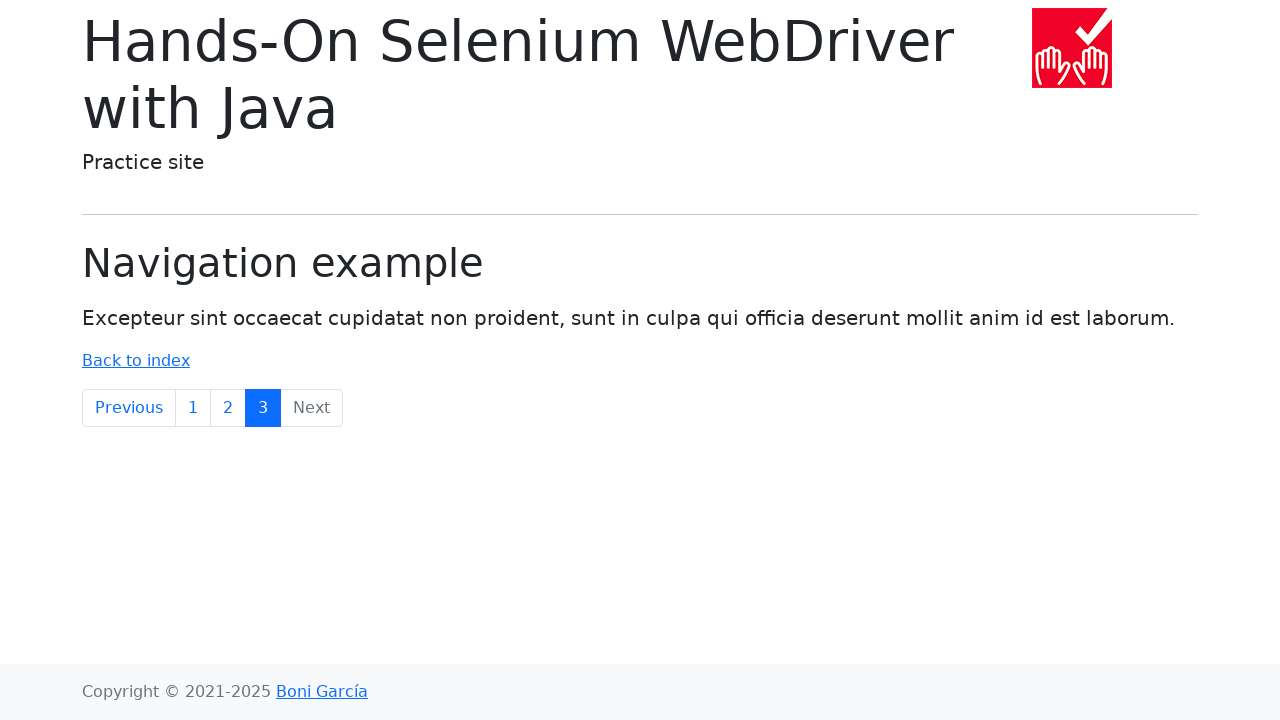